Tests clicking About link in footer to navigate to about page

Starting URL: https://github.com/mobile

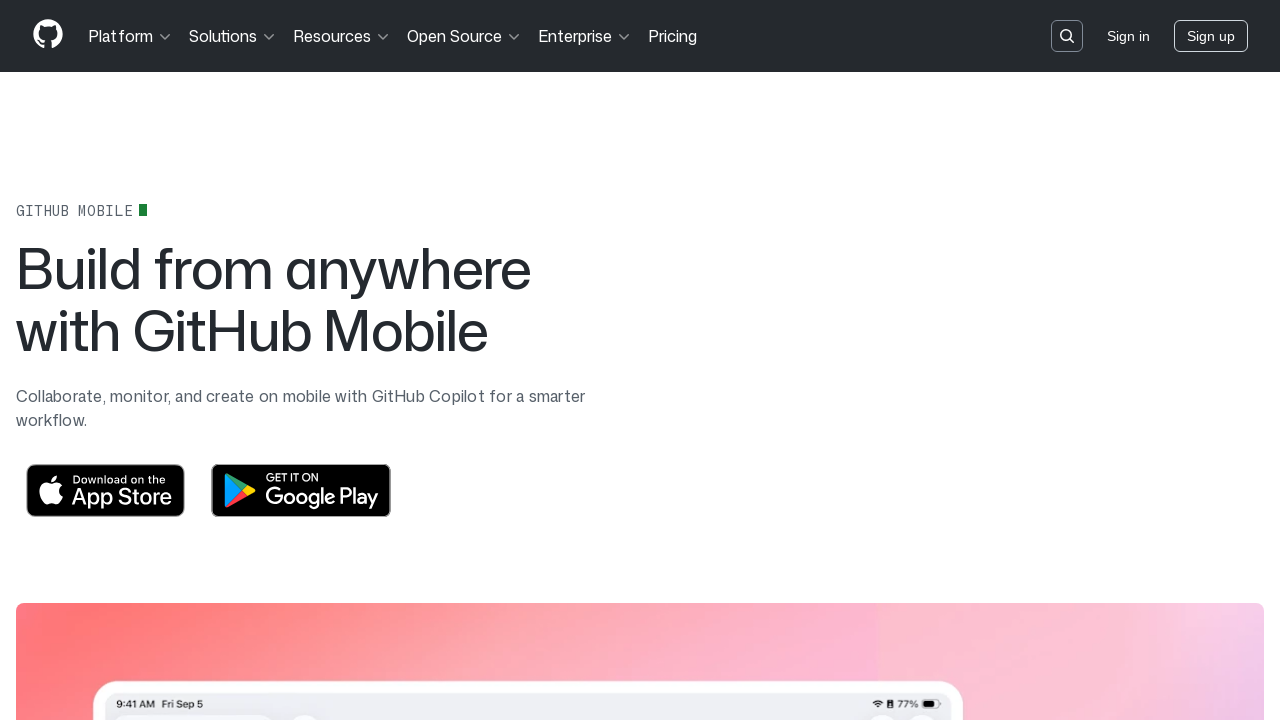

Clicked About link in footer at (1098, 361) on footer >> text=About
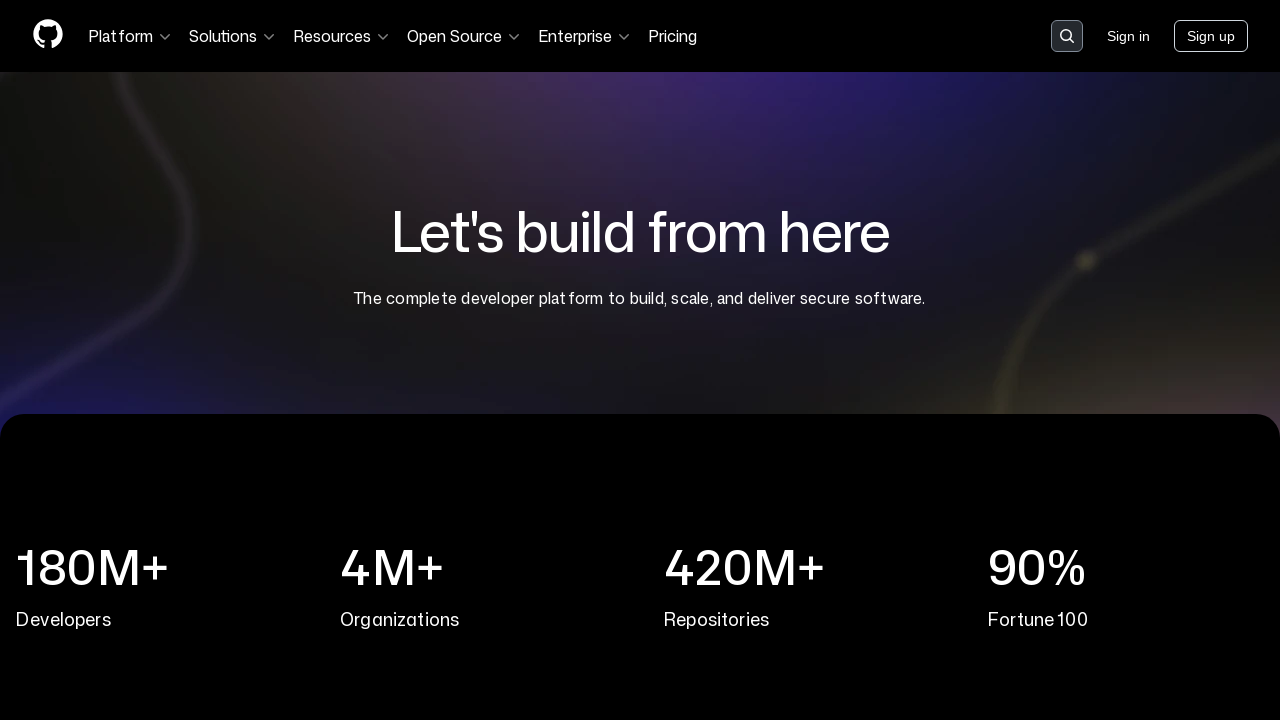

Navigated to About page
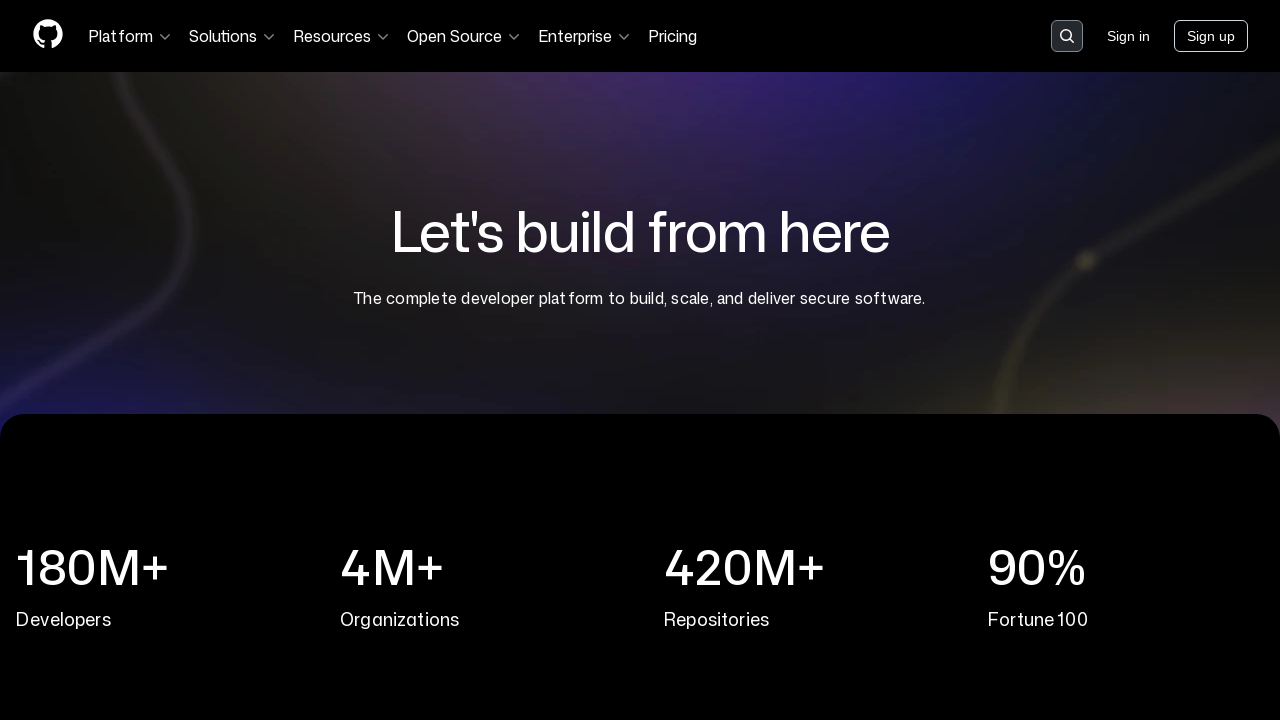

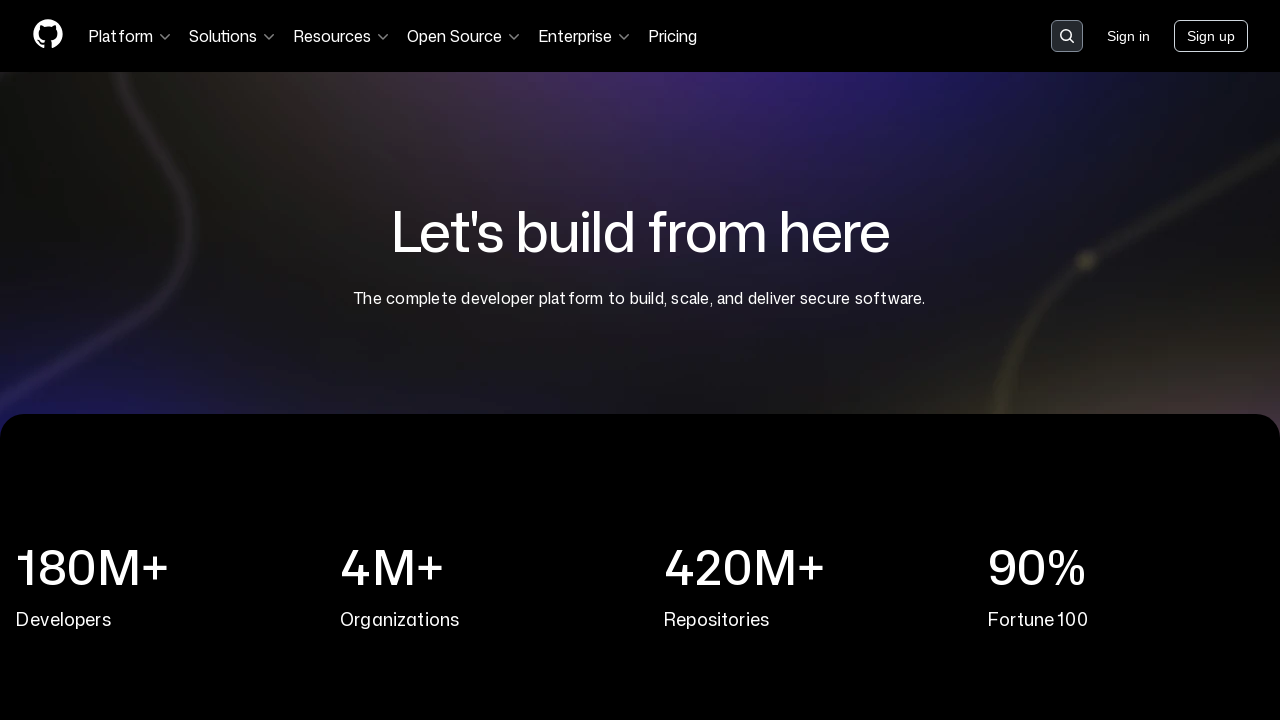